Tests search functionality and verifies the search result text contains the searched term

Starting URL: https://www.ifmg.edu.br/sabara

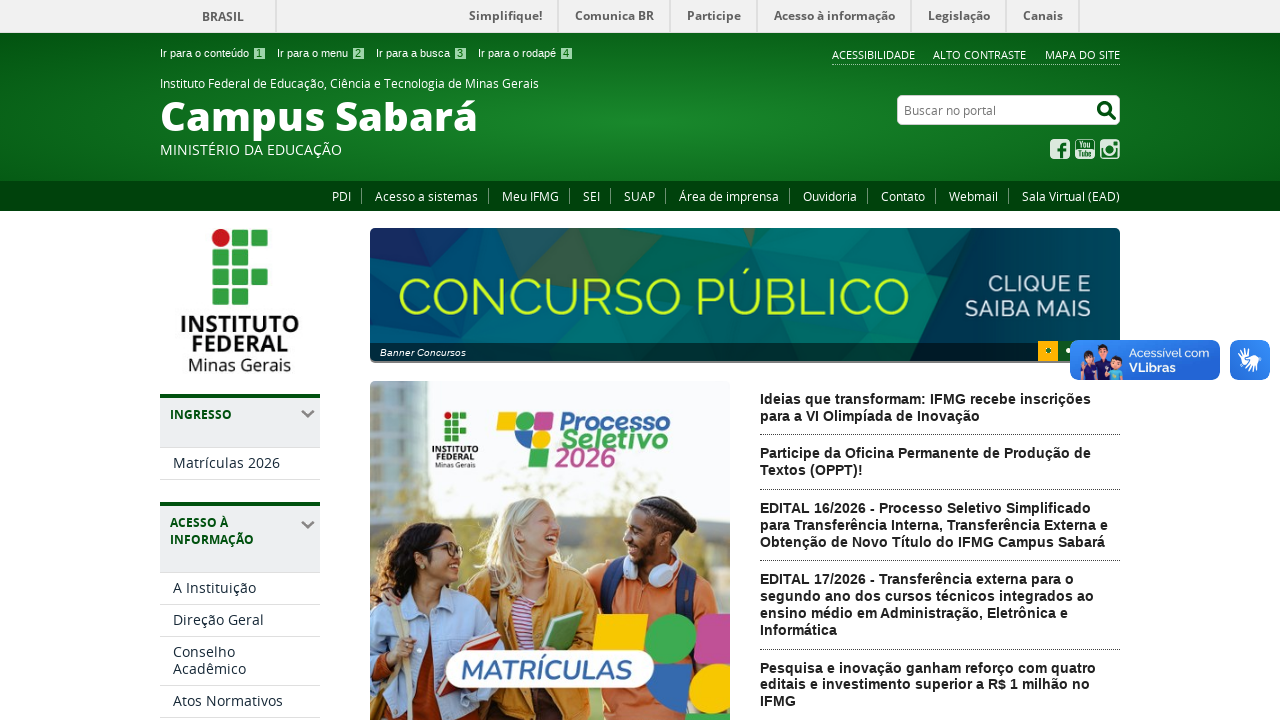

Filled search field with 'Carlos Alberto' on input[name='SearchableText']
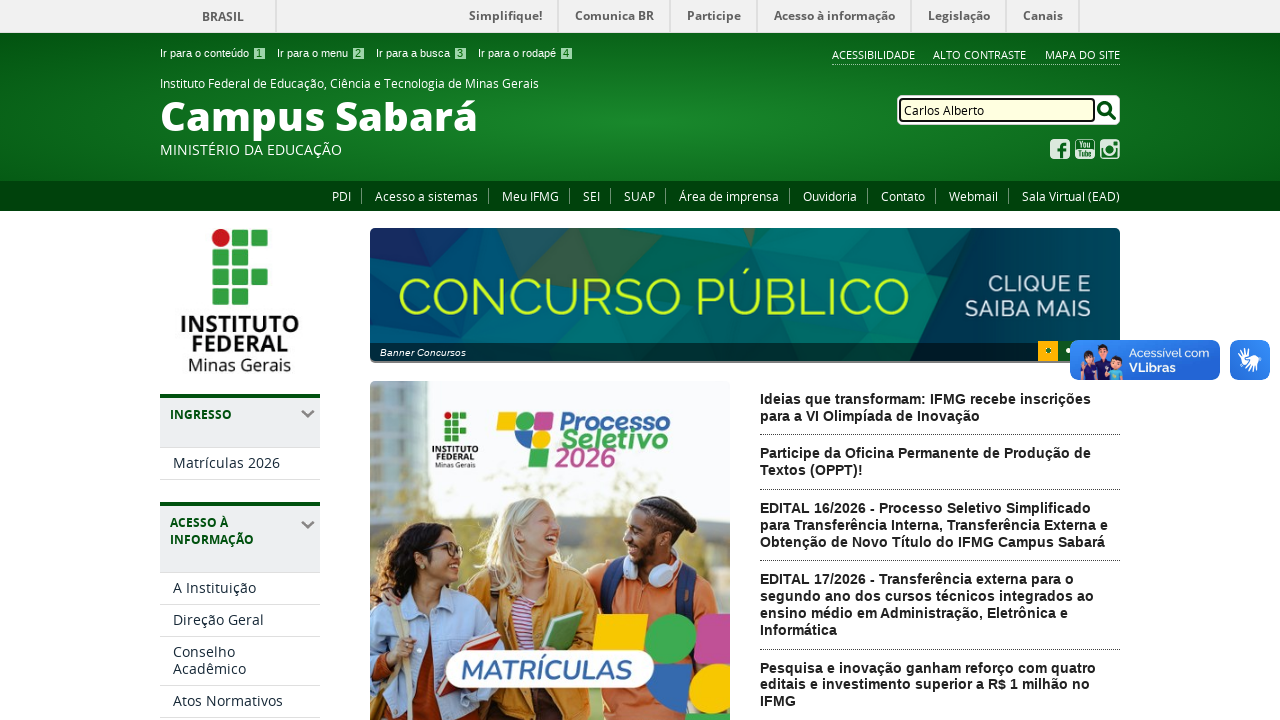

Pressed Enter to submit search query on input[name='SearchableText']
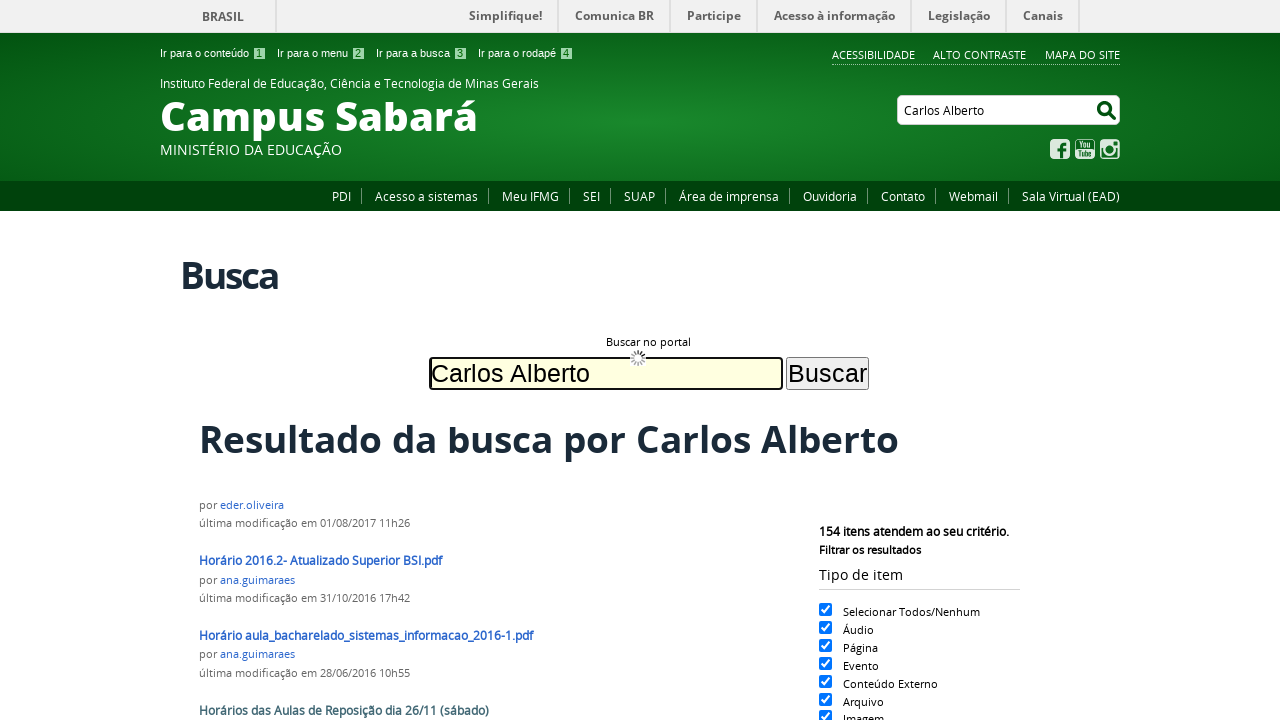

Search results loaded successfully
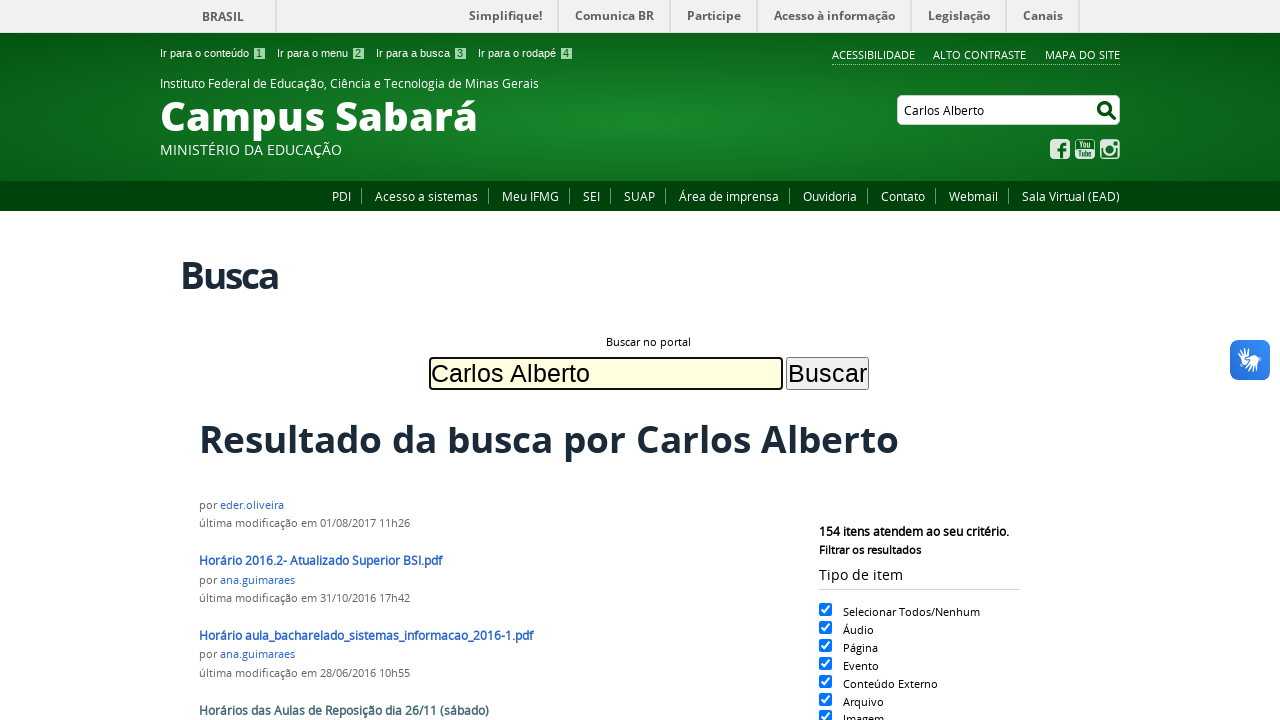

Verified search result text contains 'Carlos Alberto'
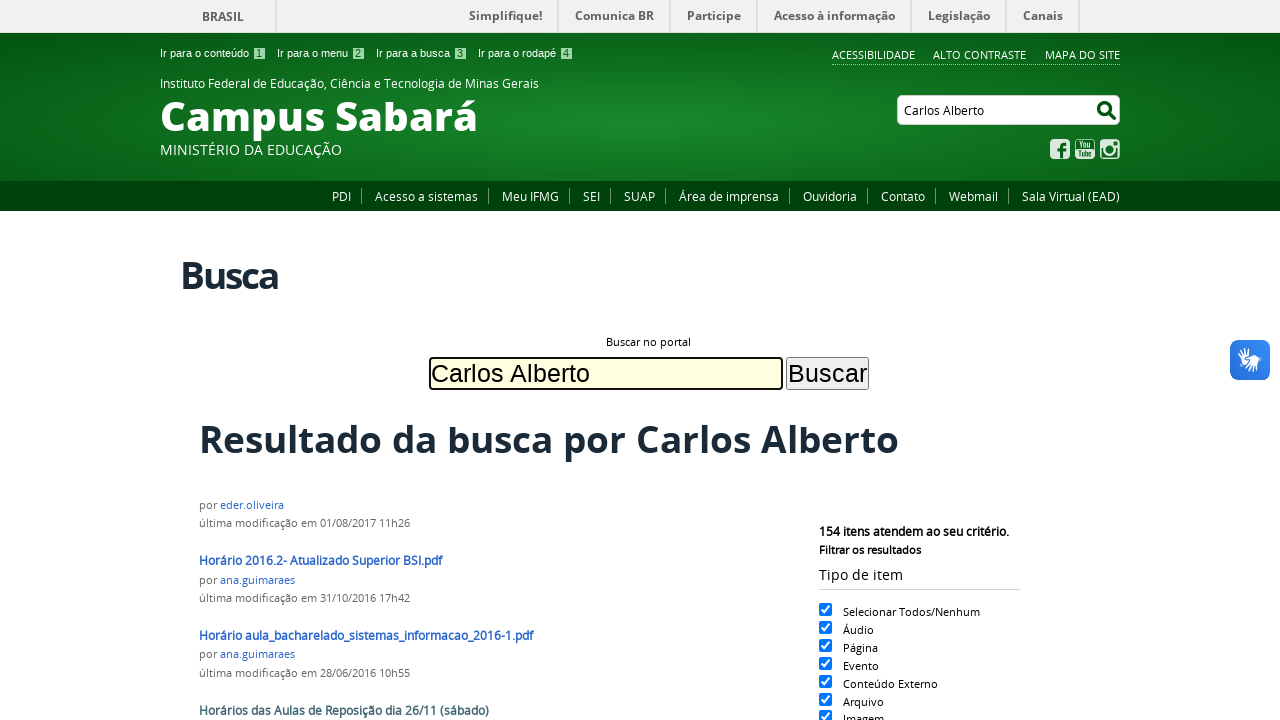

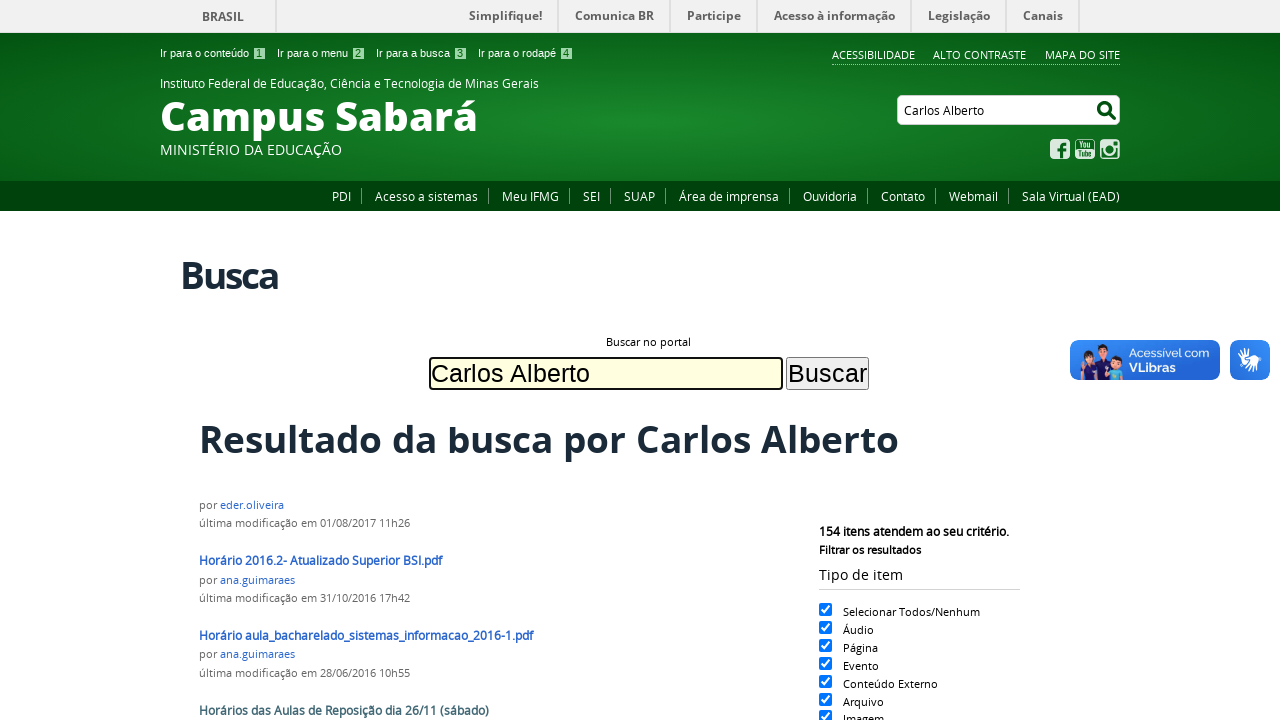